Tests double-click functionality by double-clicking a button and verifying the message appears

Starting URL: https://demoqa.com/buttons

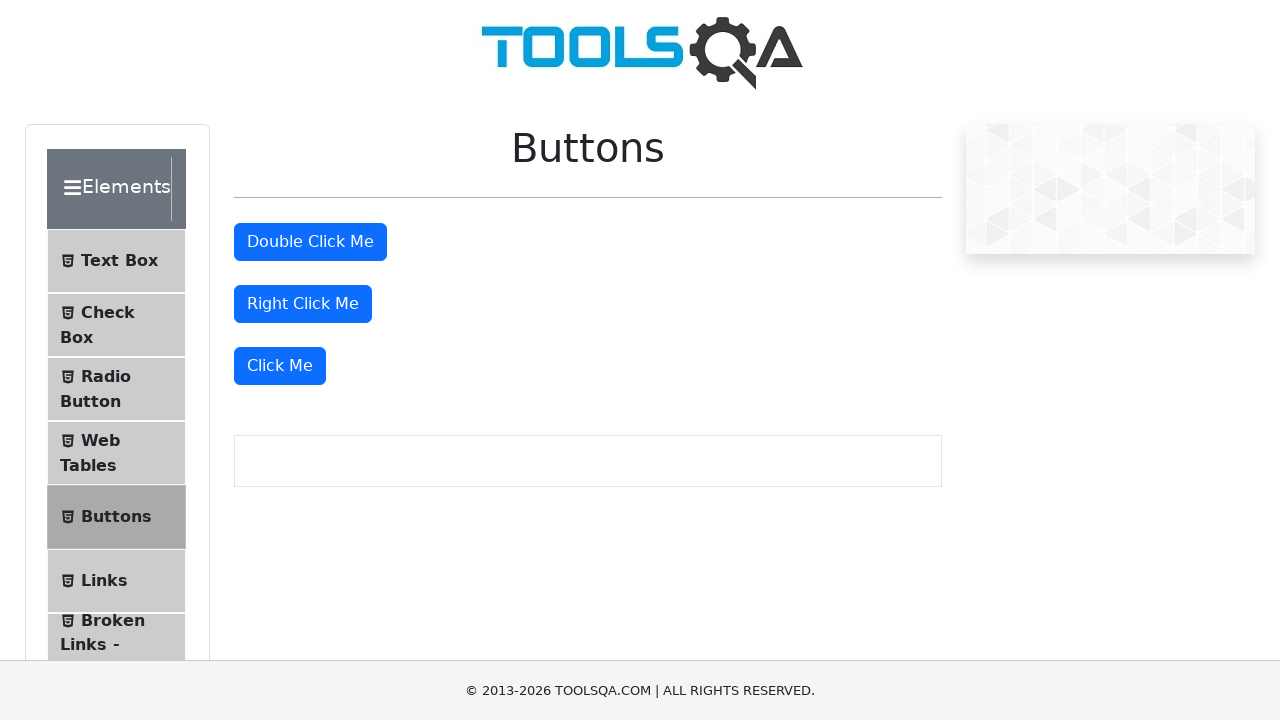

Double-clicked the double-click button at (310, 242) on #doubleClickBtn
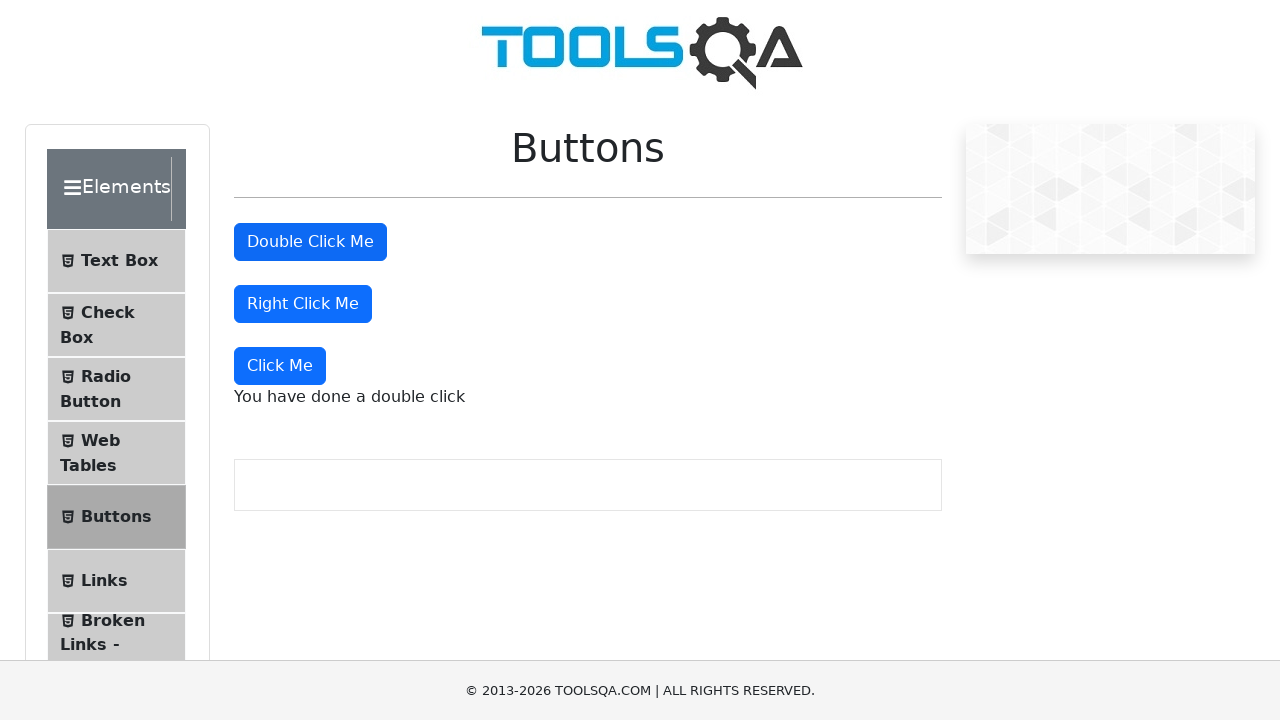

Double-click message appeared on the page
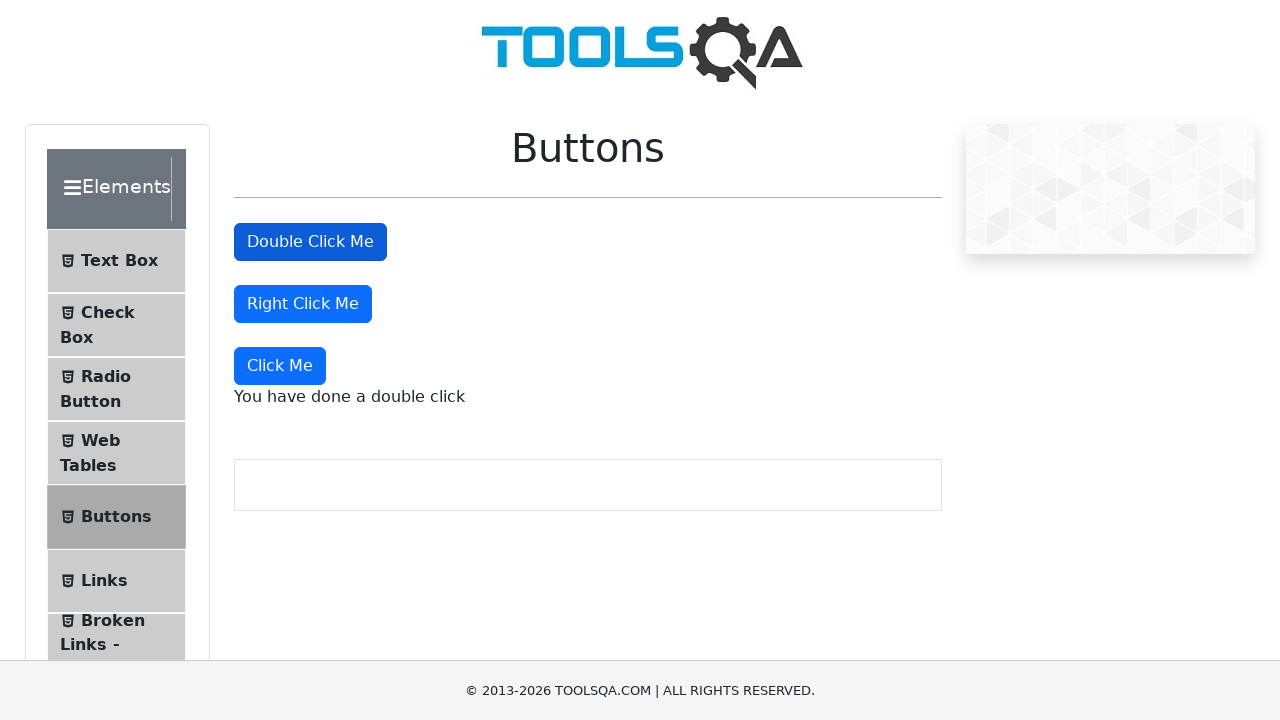

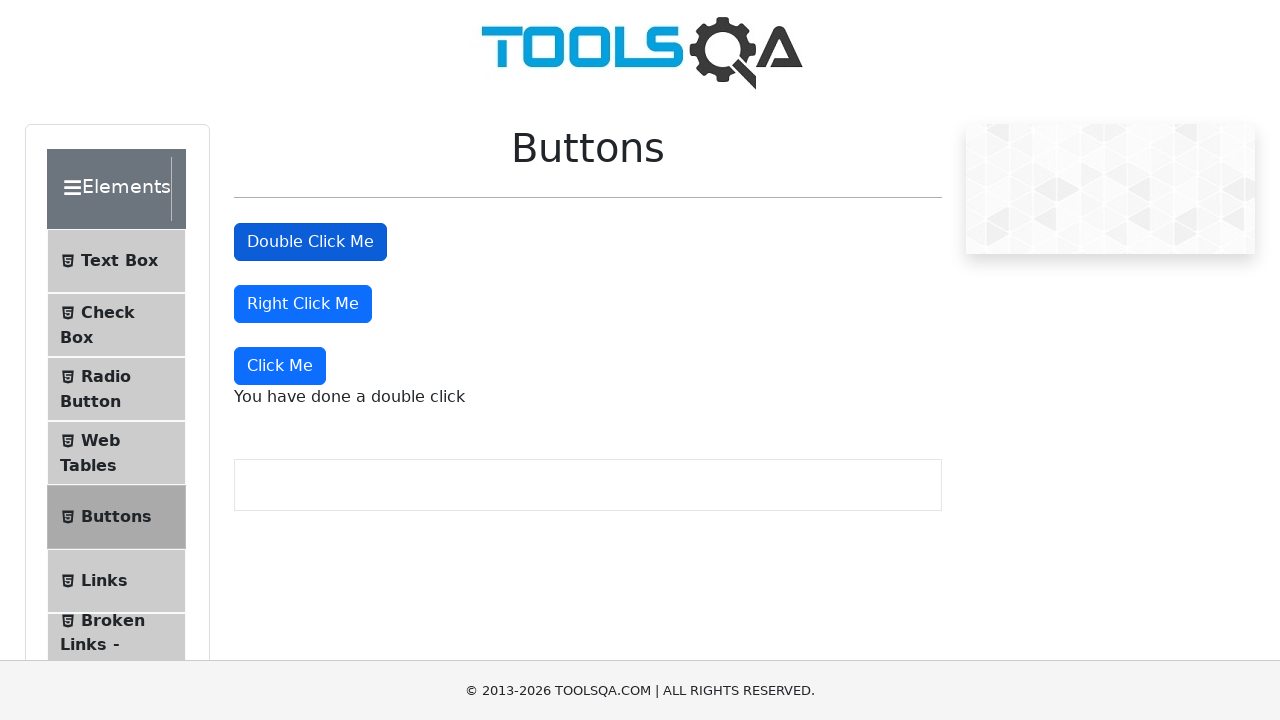